Tests interaction with Shadow DOM elements by accessing a search input field inside a shadow root and entering text.

Starting URL: https://books-pwakit.appspot.com/

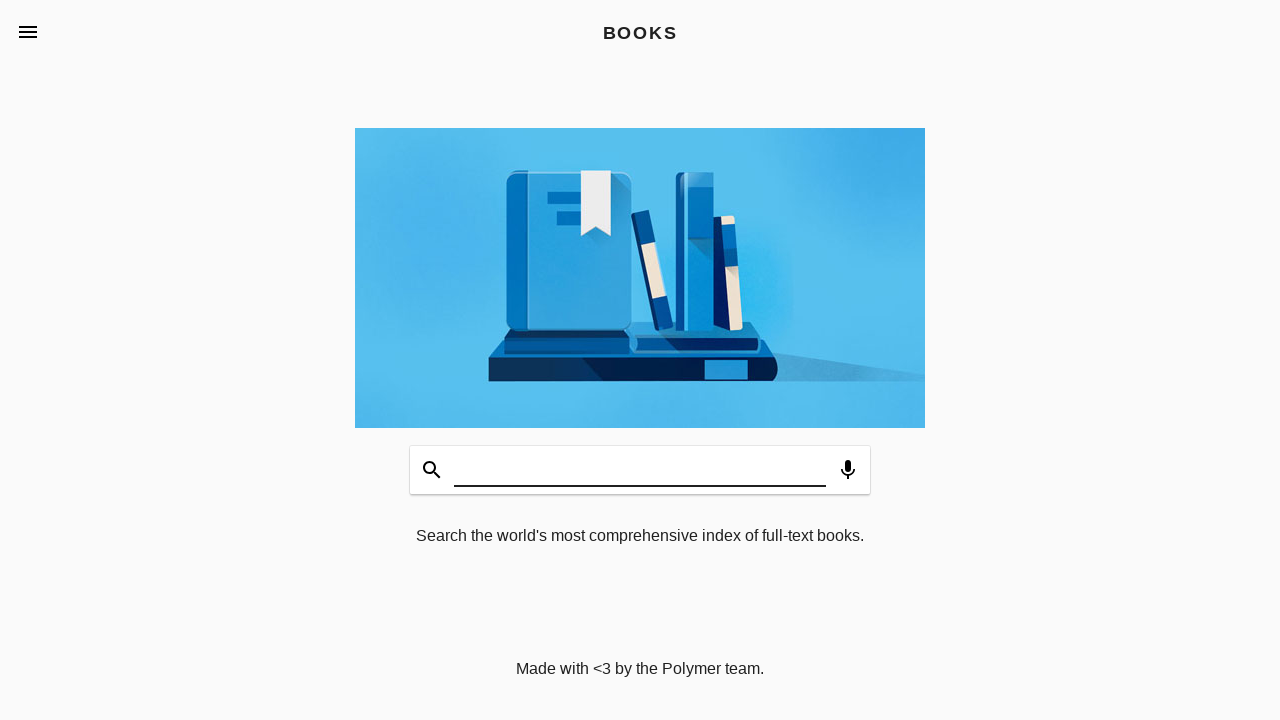

Filled search input field inside shadow DOM with 'Test' on [apptitle='BOOKS'] >> input#input
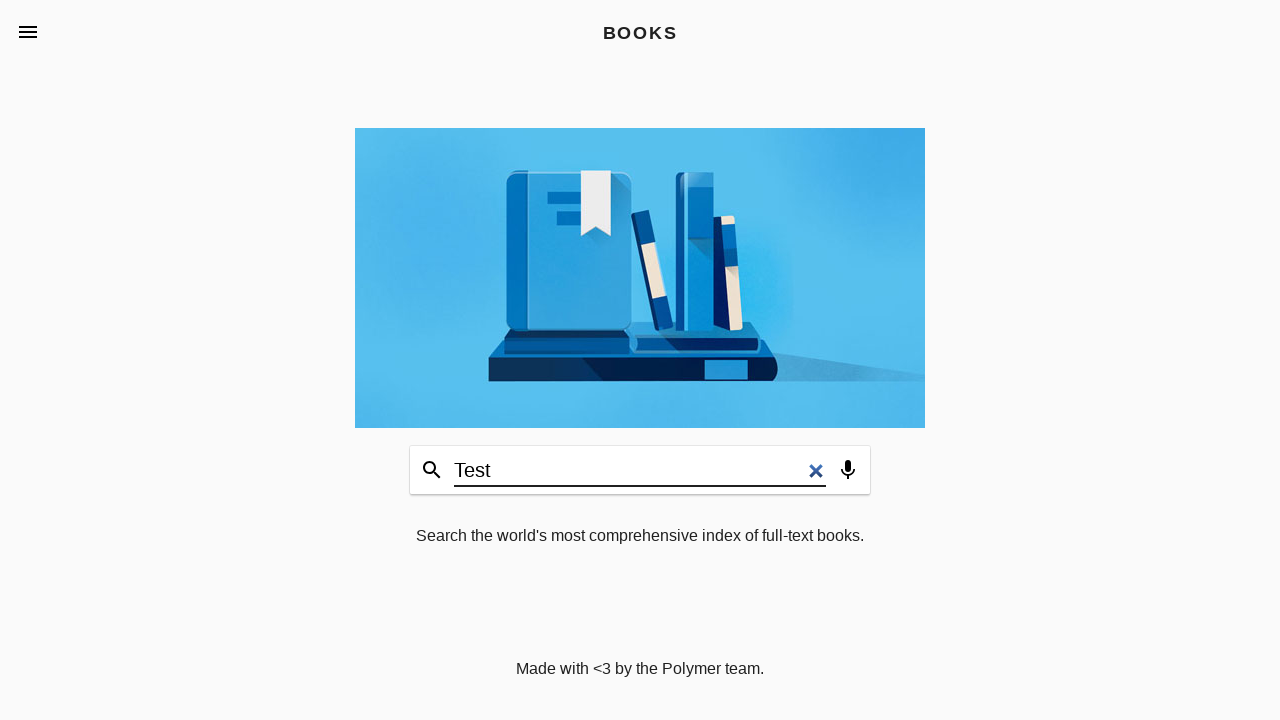

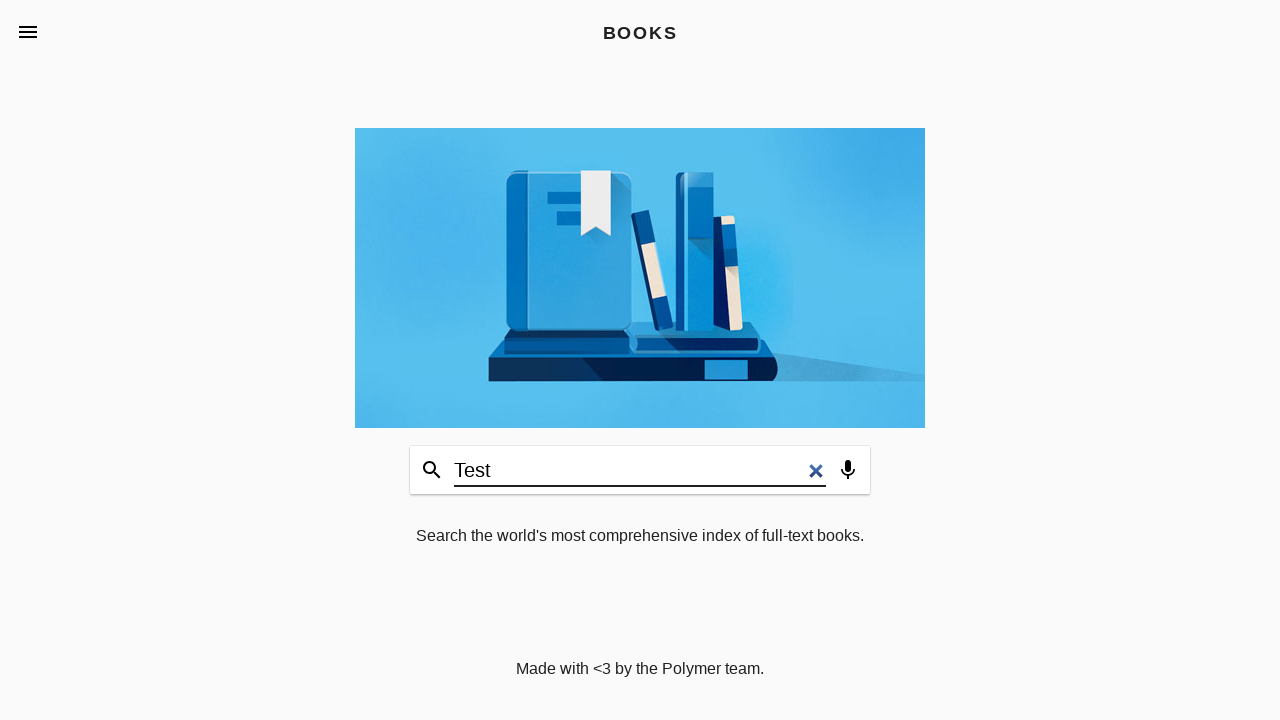